Opens Target circle page

Starting URL: https://www.target.com/circle

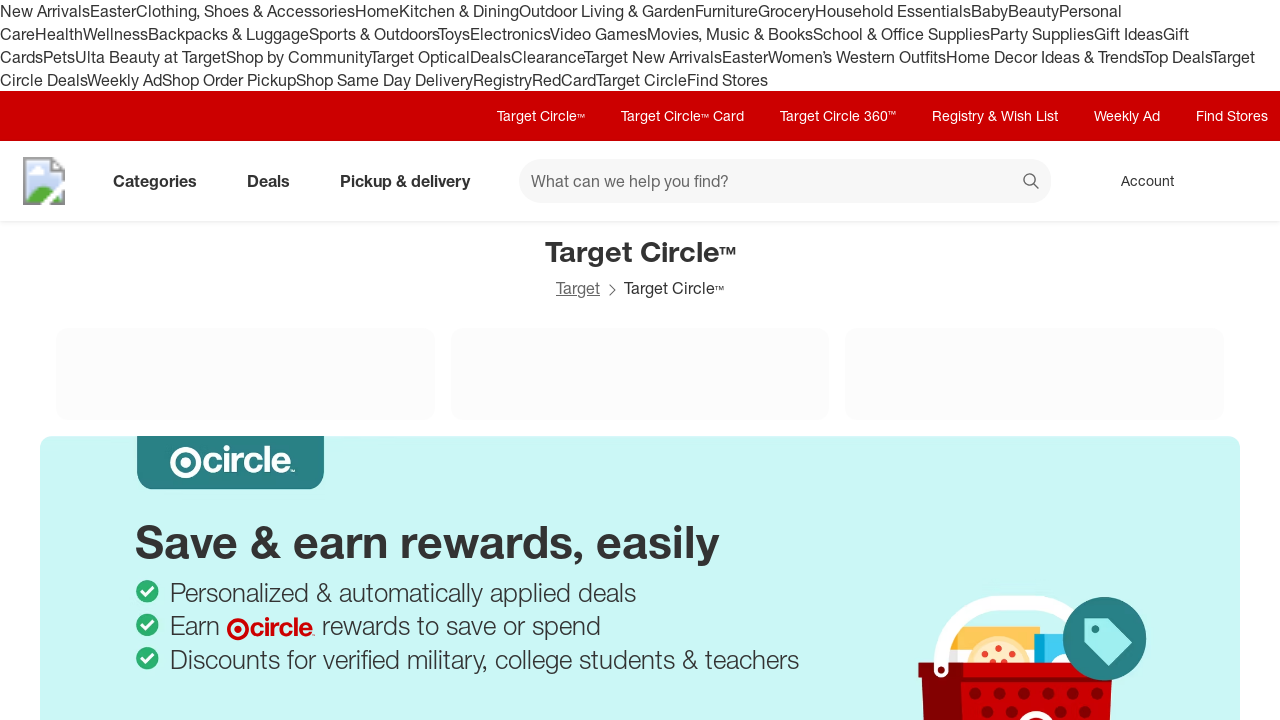

Navigated to Target Circle page
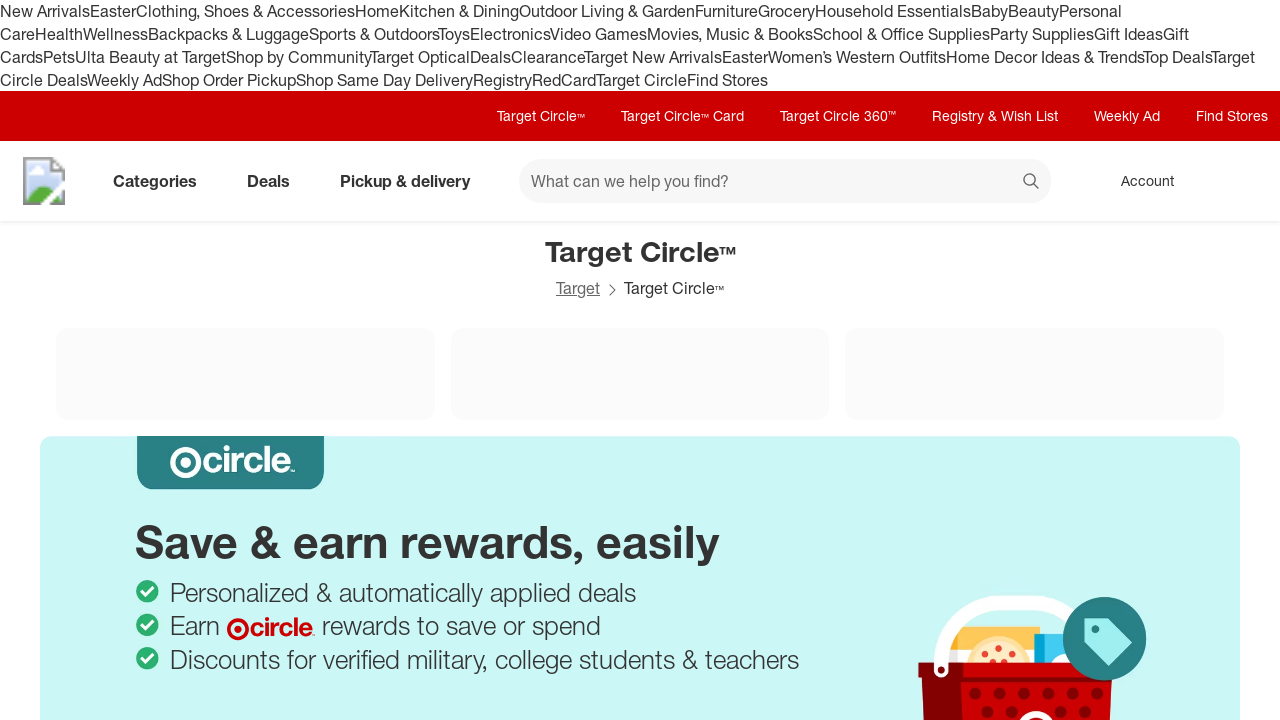

Target Circle page loaded successfully
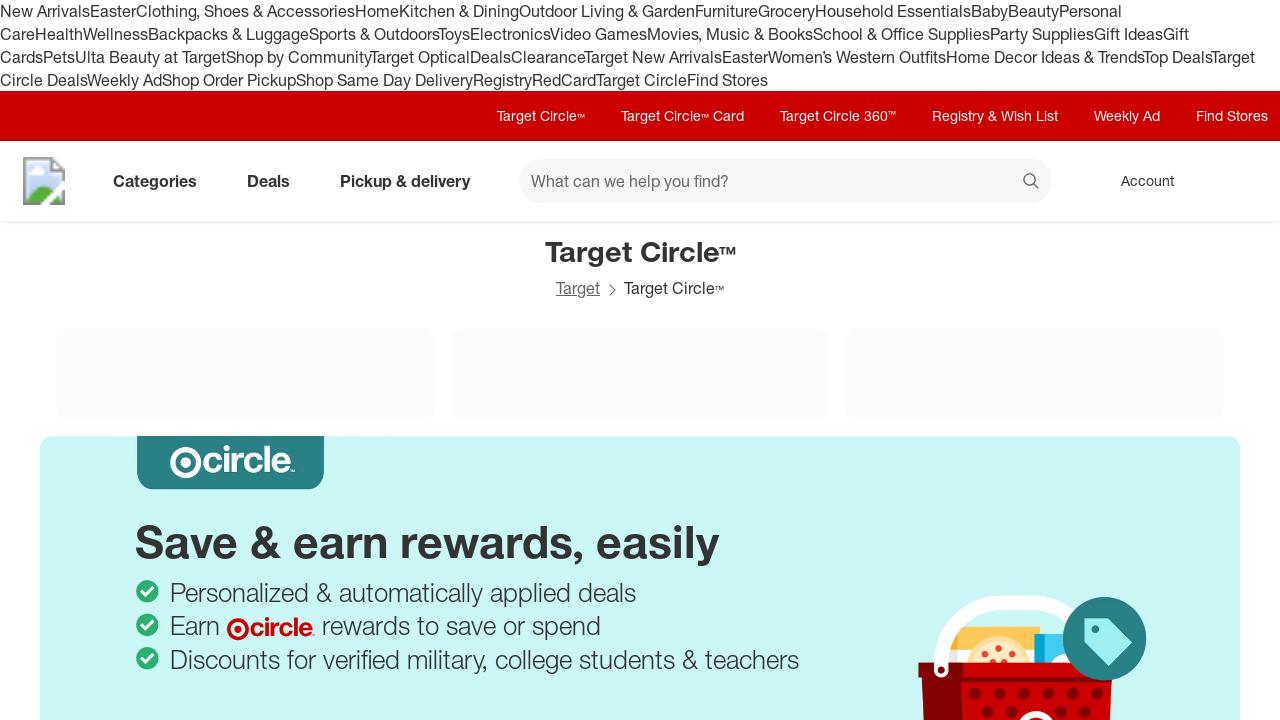

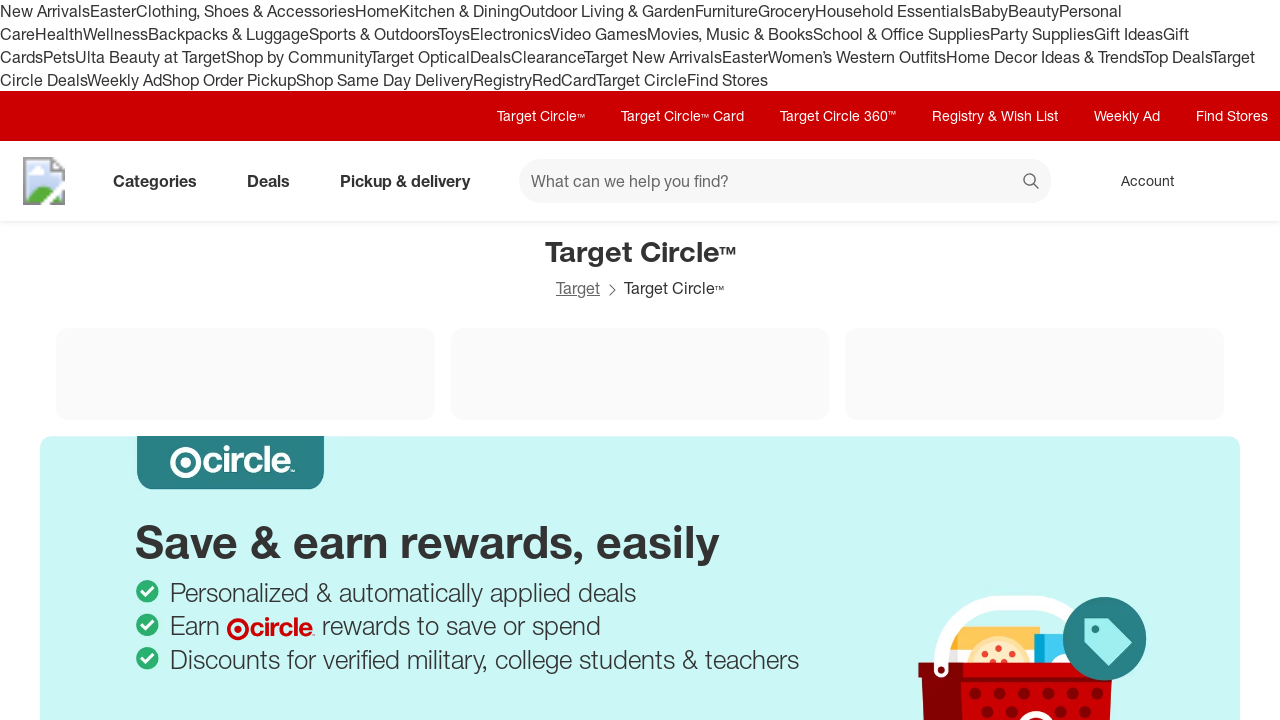